Tests navigation through catalog to PlayStation 5 category

Starting URL: https://warp.by/

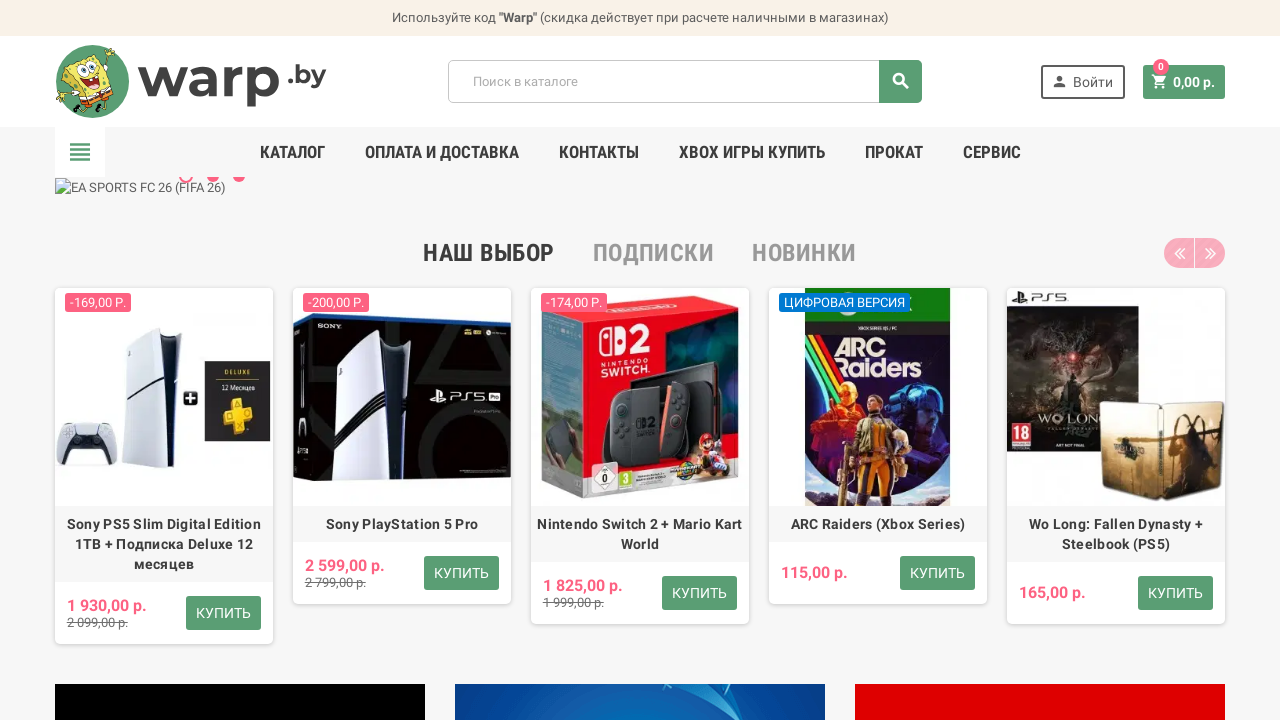

Clicked on catalog menu item at (292, 152) on xpath=//li[@class='amenu-item mm-2 plex']//a[@class='amenu-link']
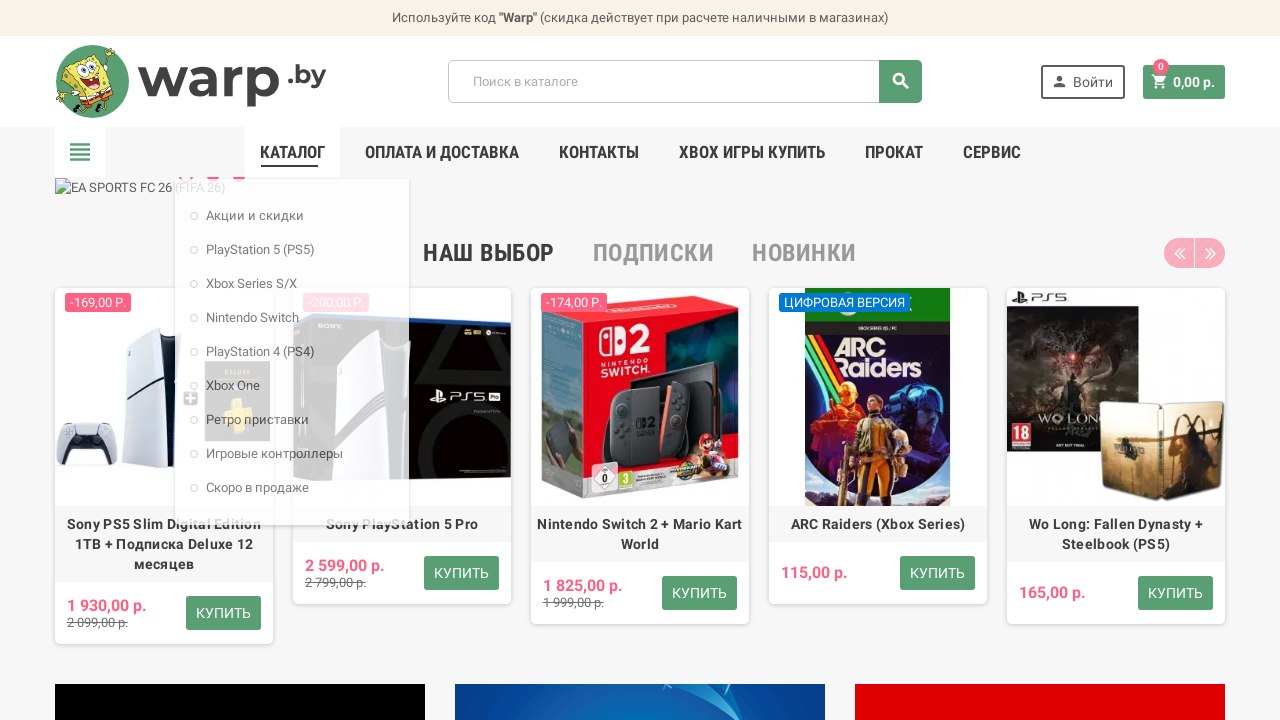

Navigated to PlayStation 5 category at (252, 248) on xpath=//ul[@class='category-subs']//a[@href='https://warp.by/playstation-5-ps5']
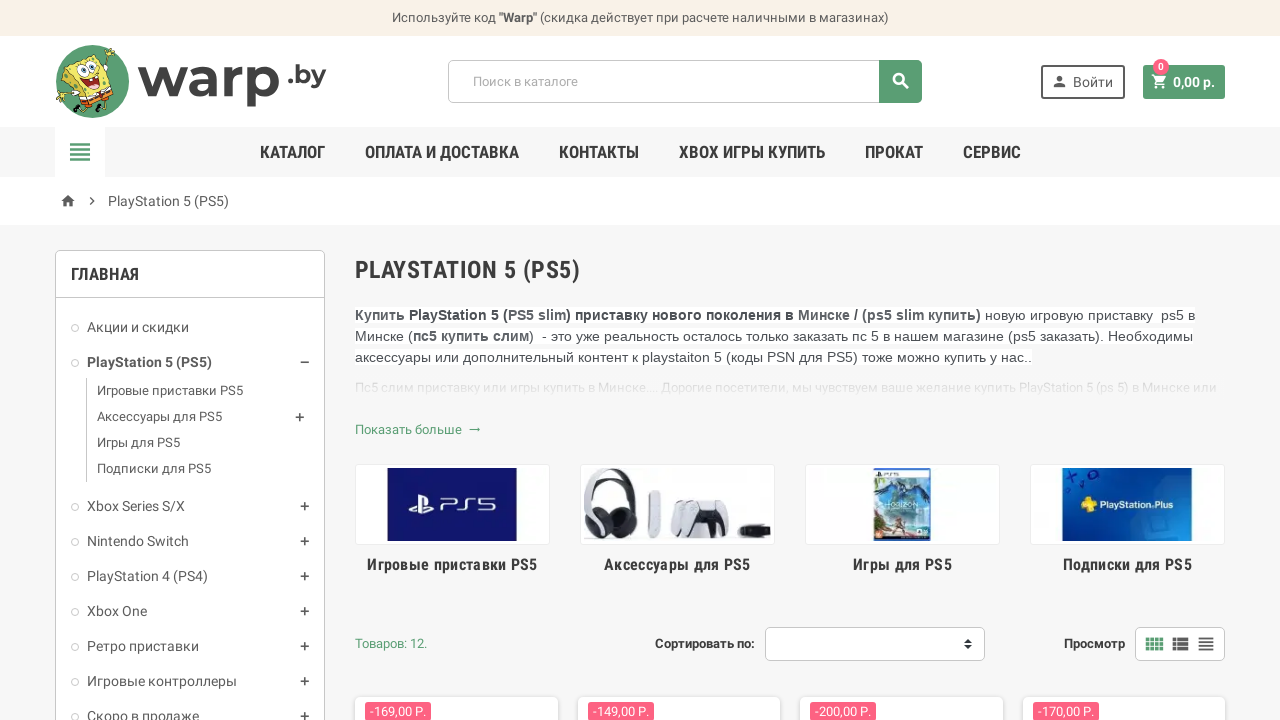

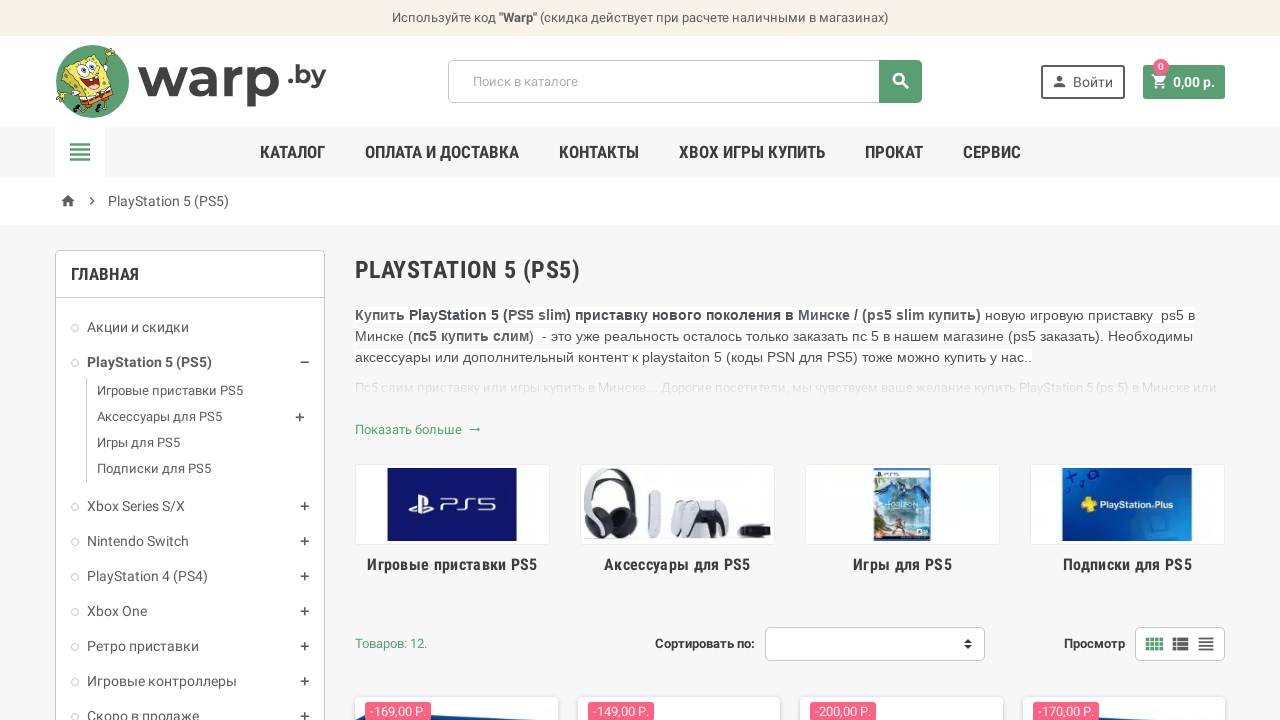